Tests navigation by clicking on the A/B Testing link, verifying the page title, navigating back to the home page, and verifying the home page title.

Starting URL: https://practice.cydeo.com

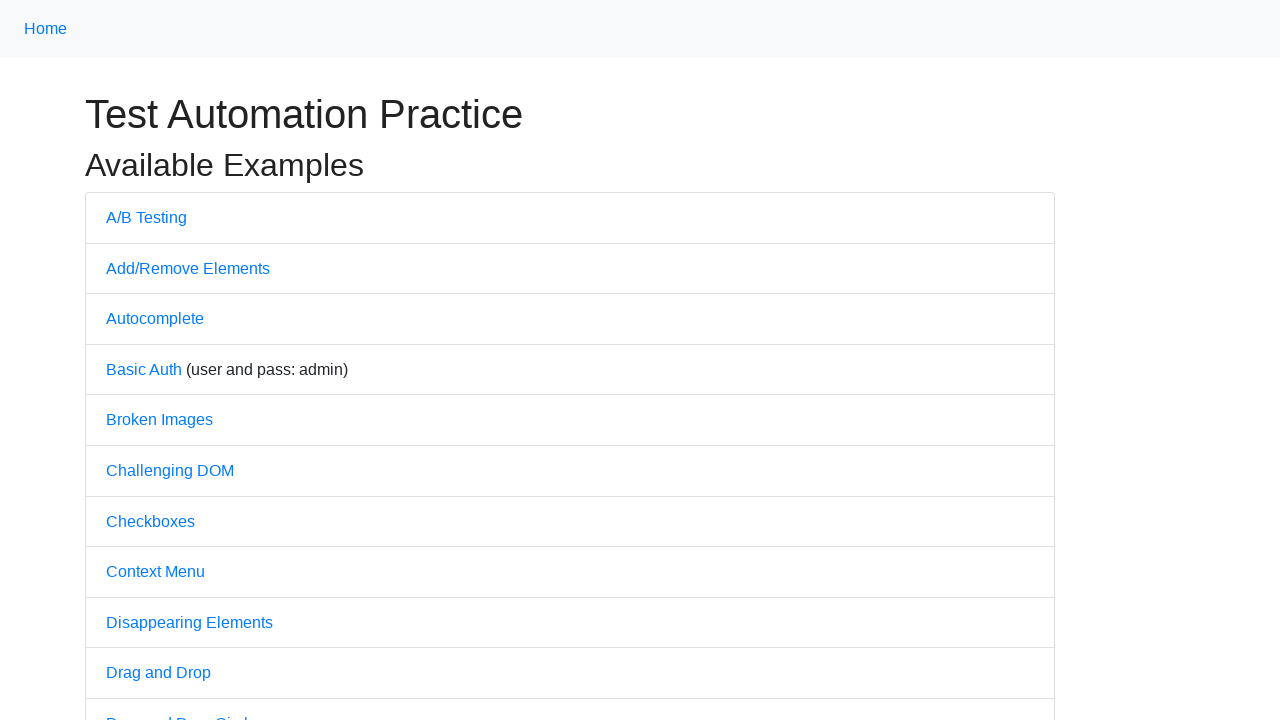

Clicked on A/B Testing link at (146, 217) on text=A/B Testing
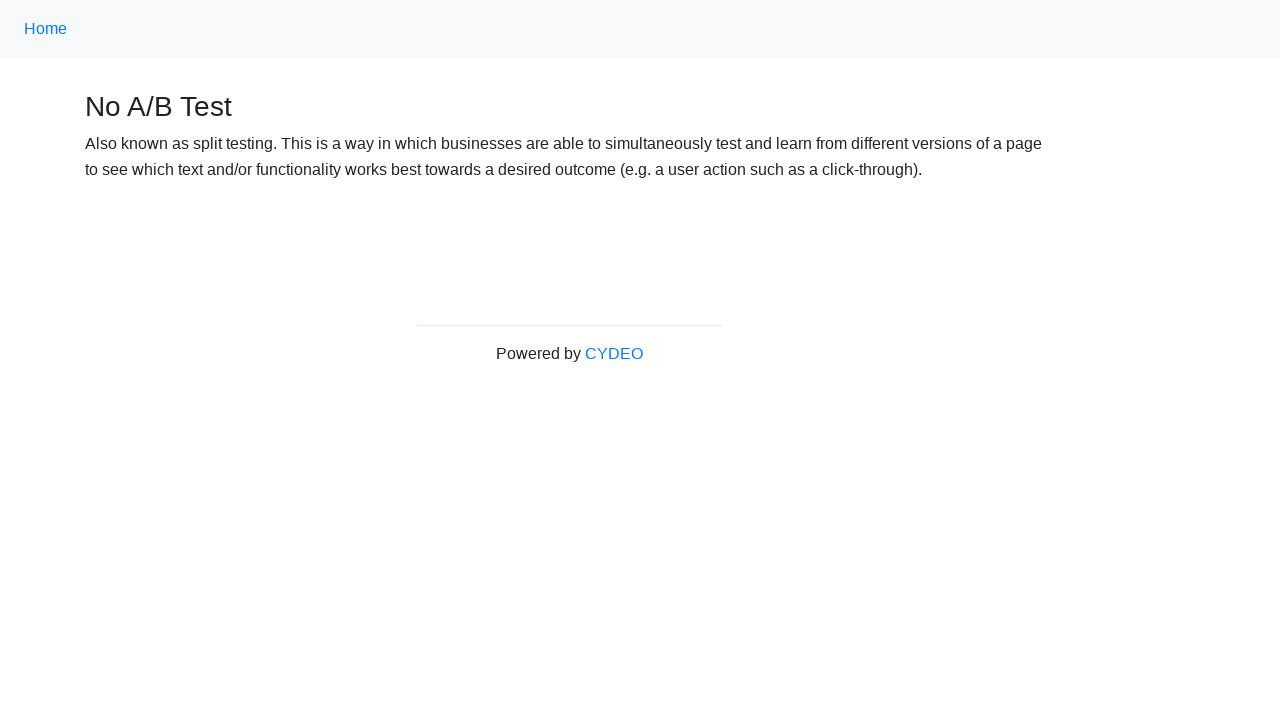

Verified page title is 'No A/B Test'
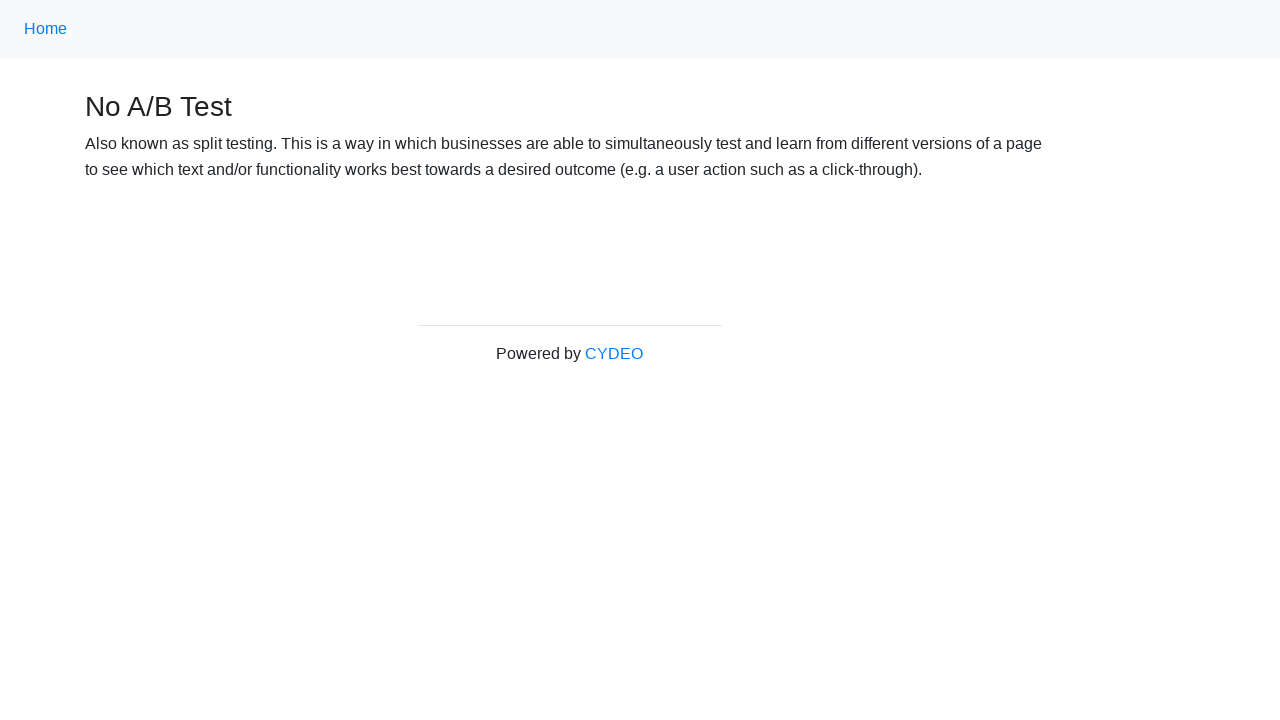

Navigated back to home page
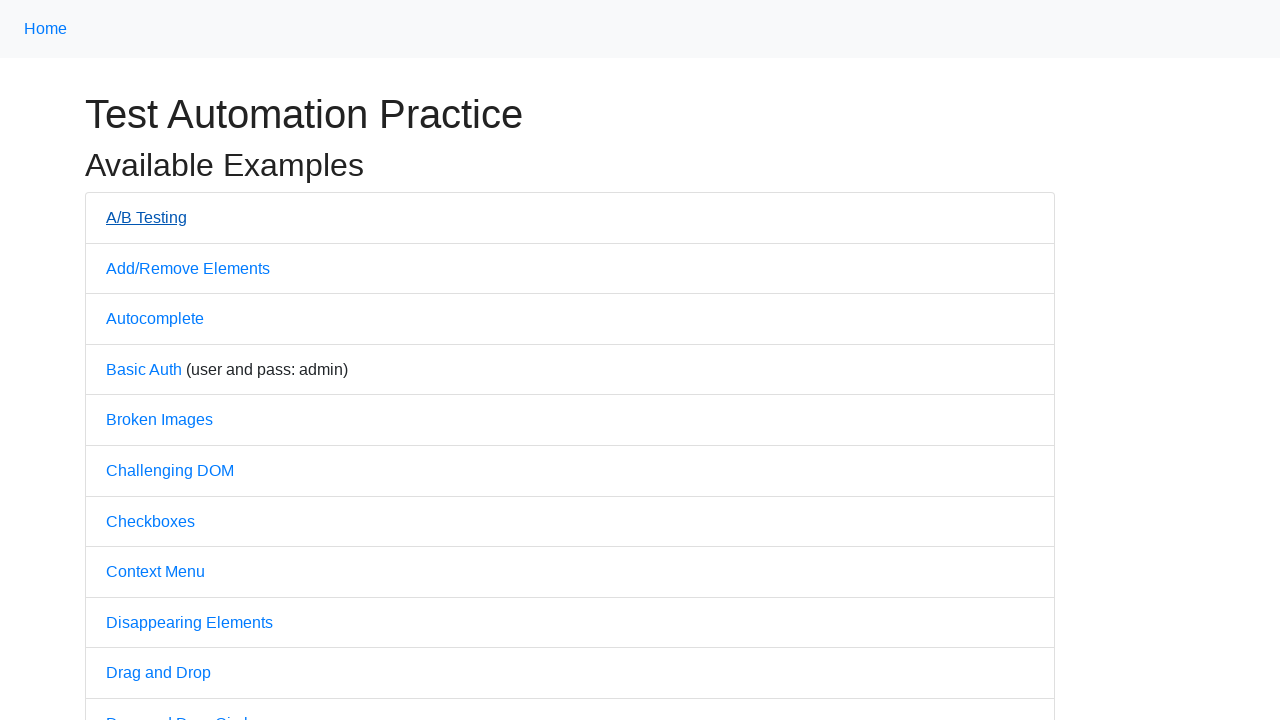

Verified page title is 'Practice'
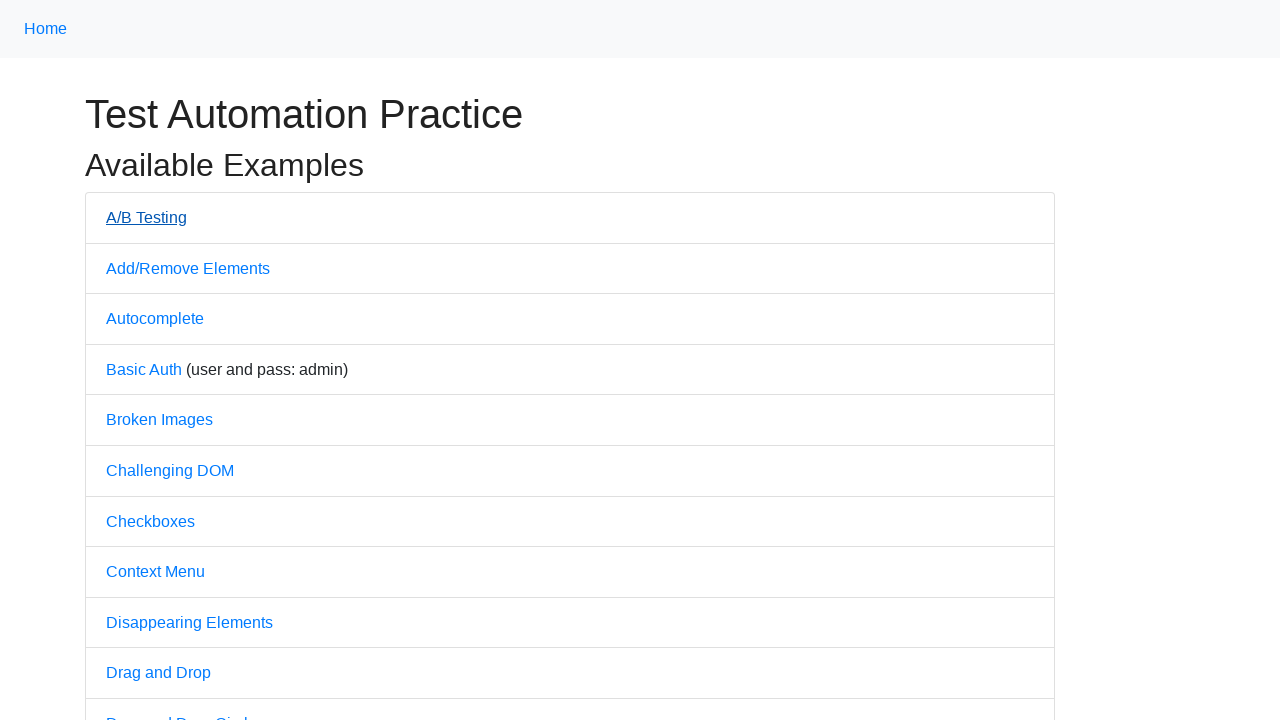

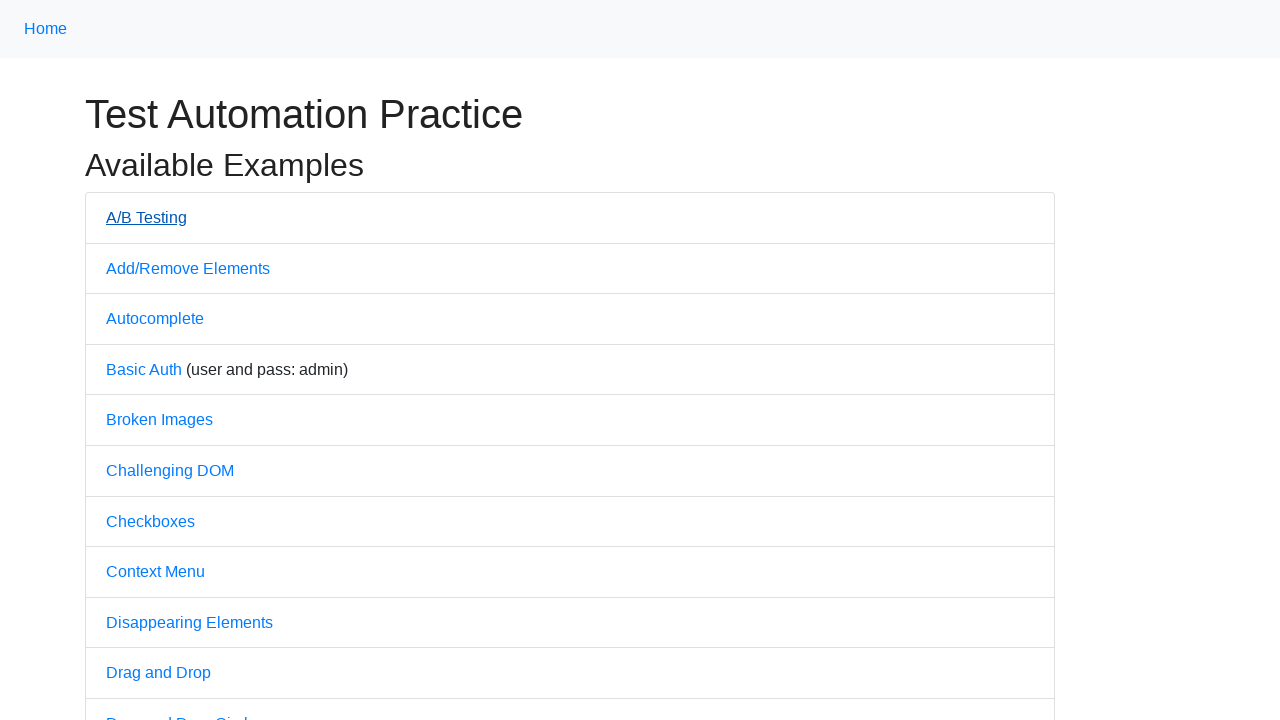